Tests calculator invalid input handling by entering "invalid" as first number and verifying the error message

Starting URL: https://calculatorhtml.onrender.com/

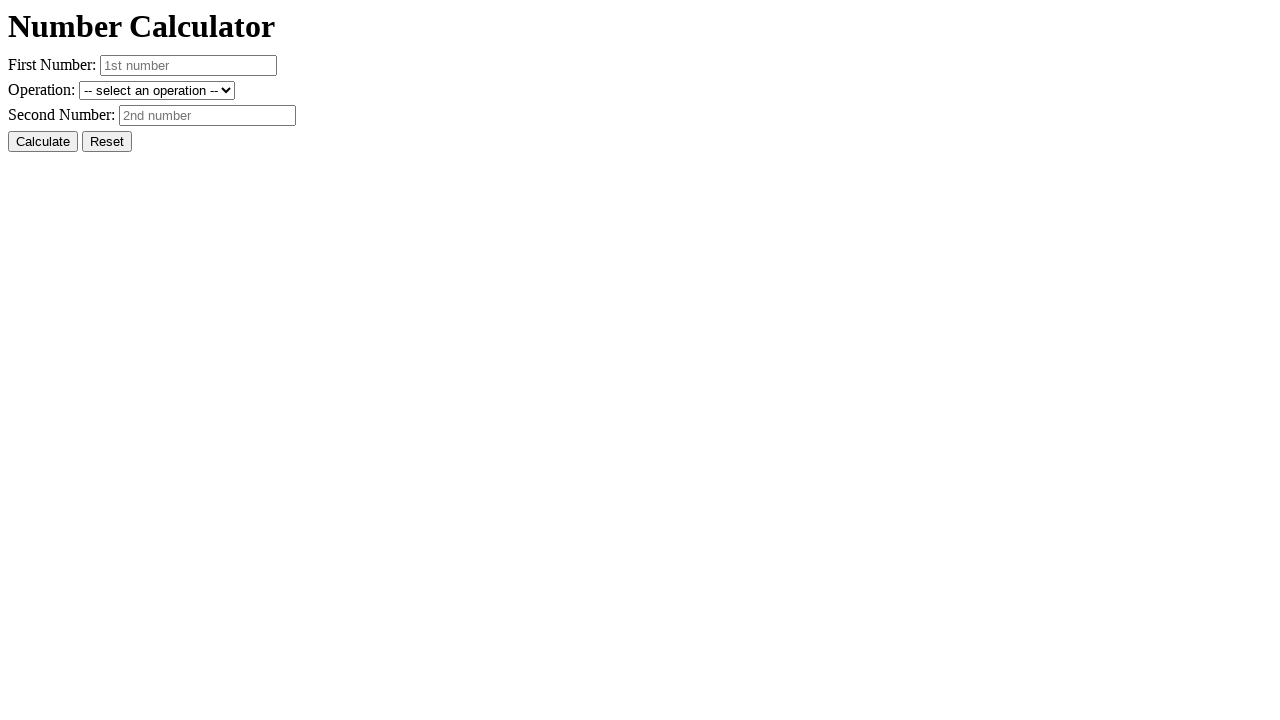

Clicked reset button to clear previous values at (107, 142) on #resetButton
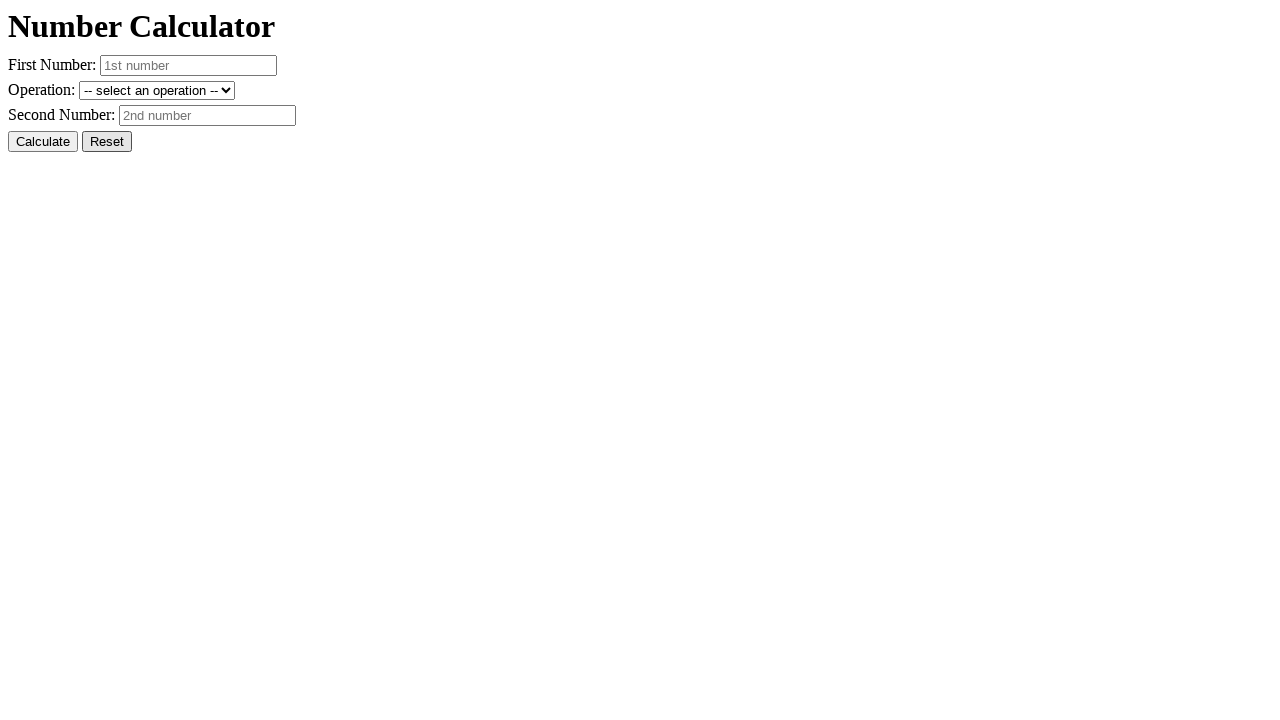

Filled first number field with 'invalid' to test error handling on #number1
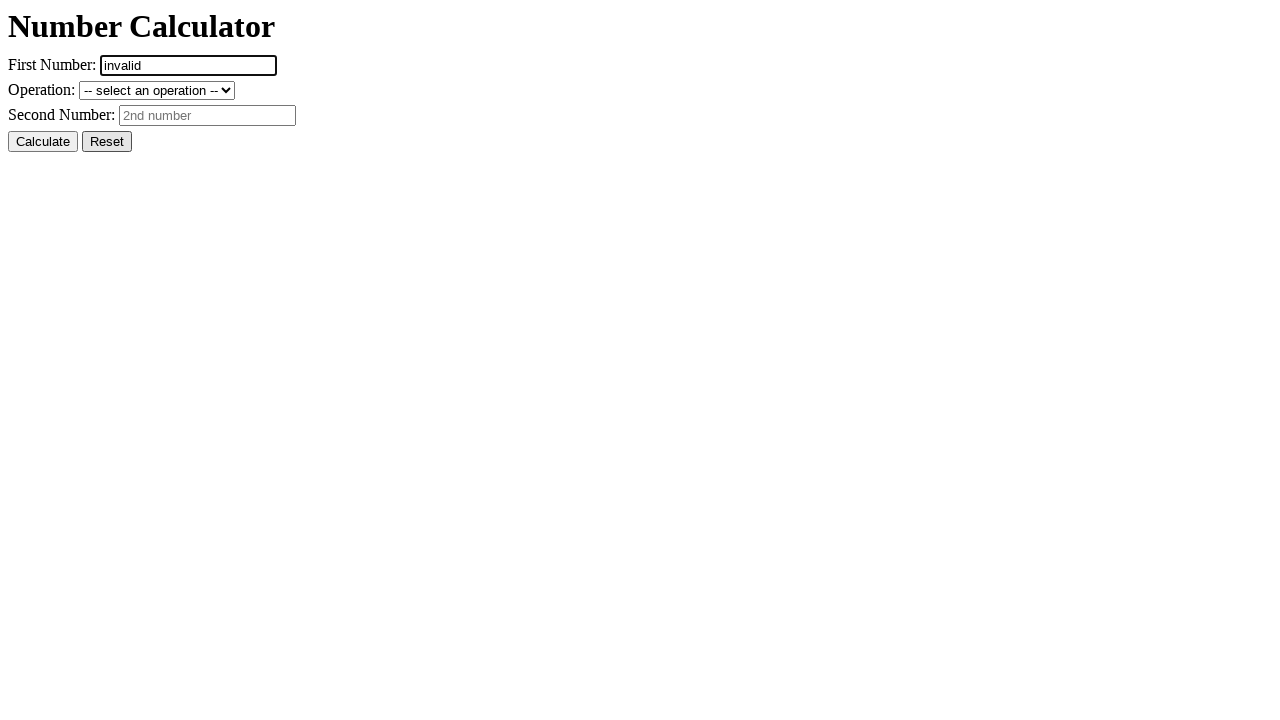

Filled second number field with '10' on #number2
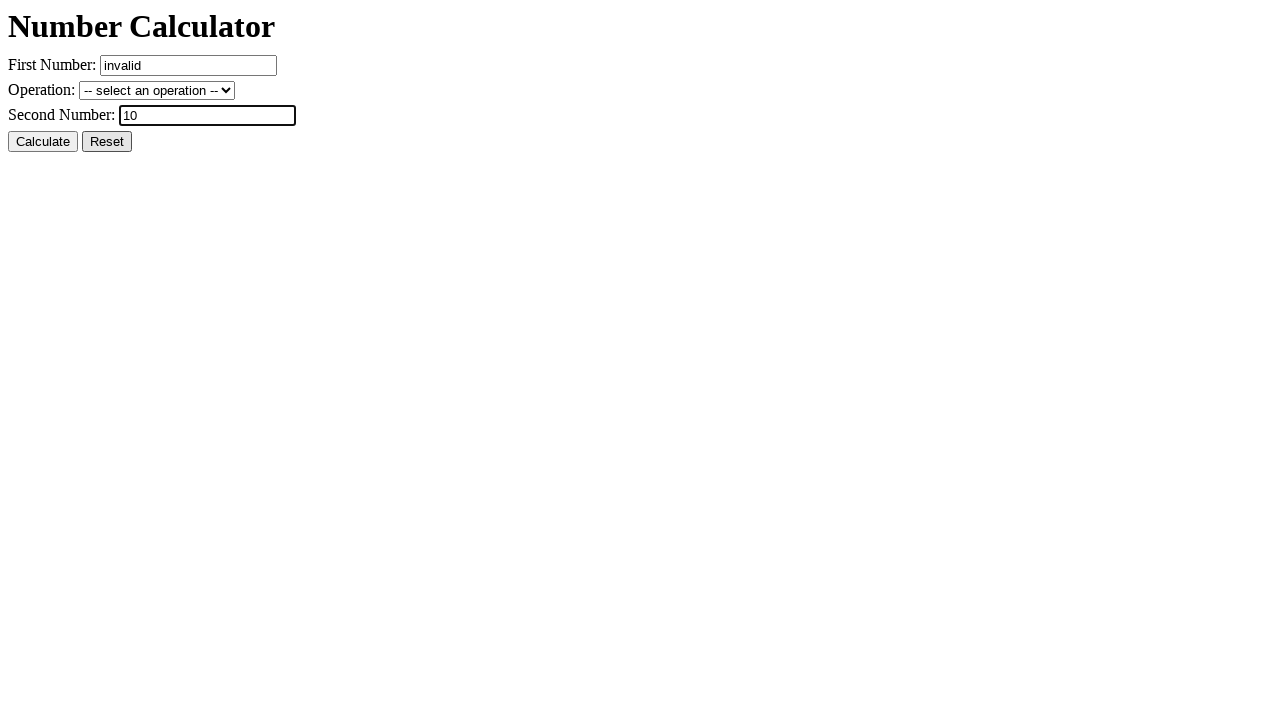

Selected addition operation from dropdown on #operation
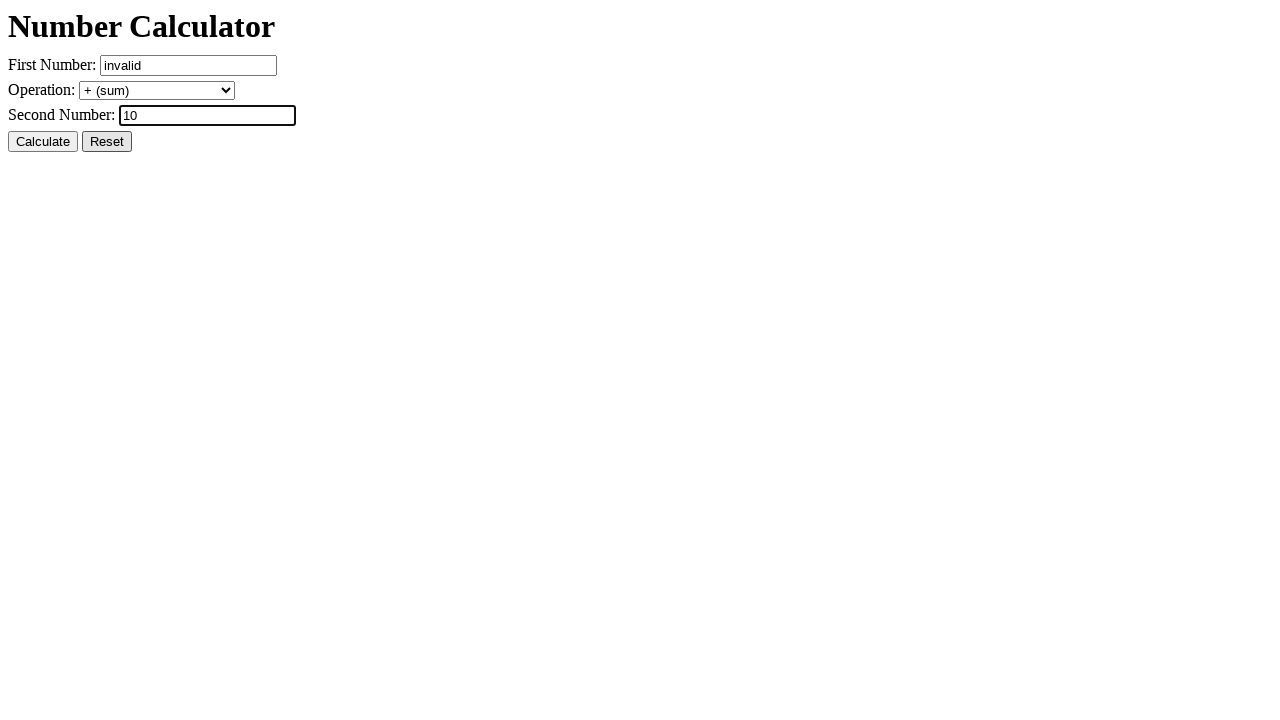

Clicked calculate button to attempt calculation with invalid input at (43, 142) on #calcButton
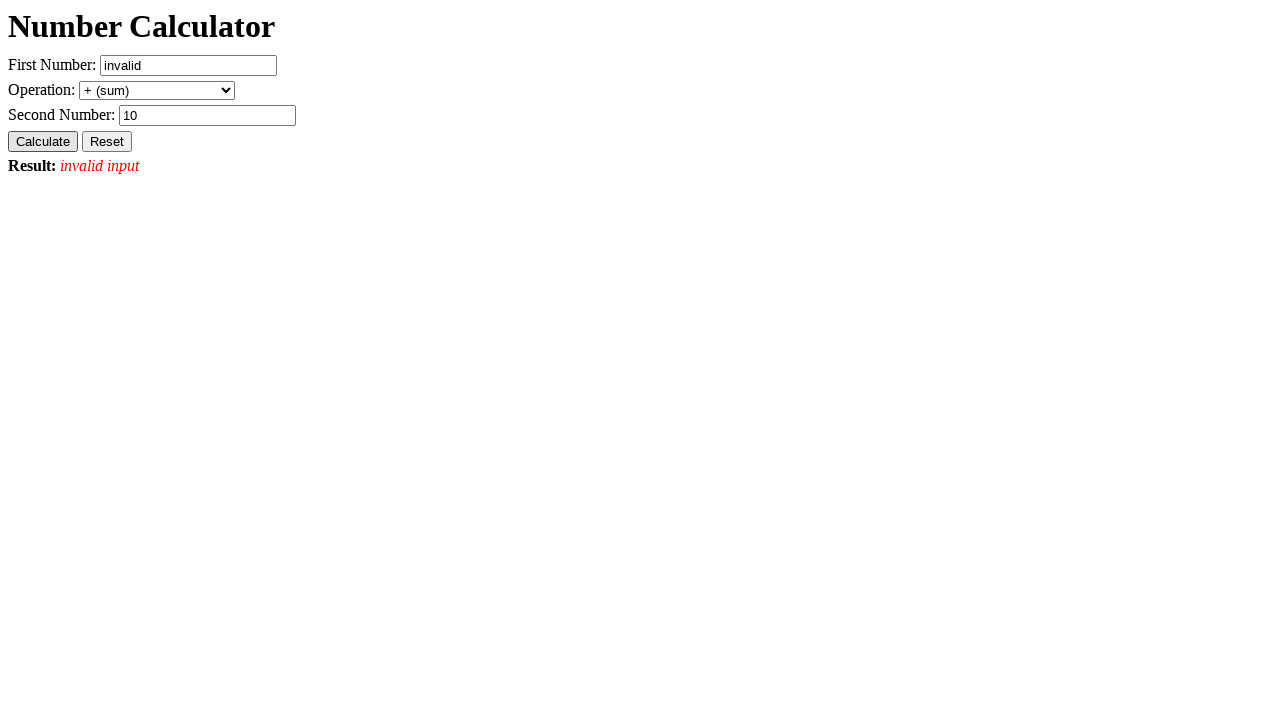

Waited for result element to appear with error message
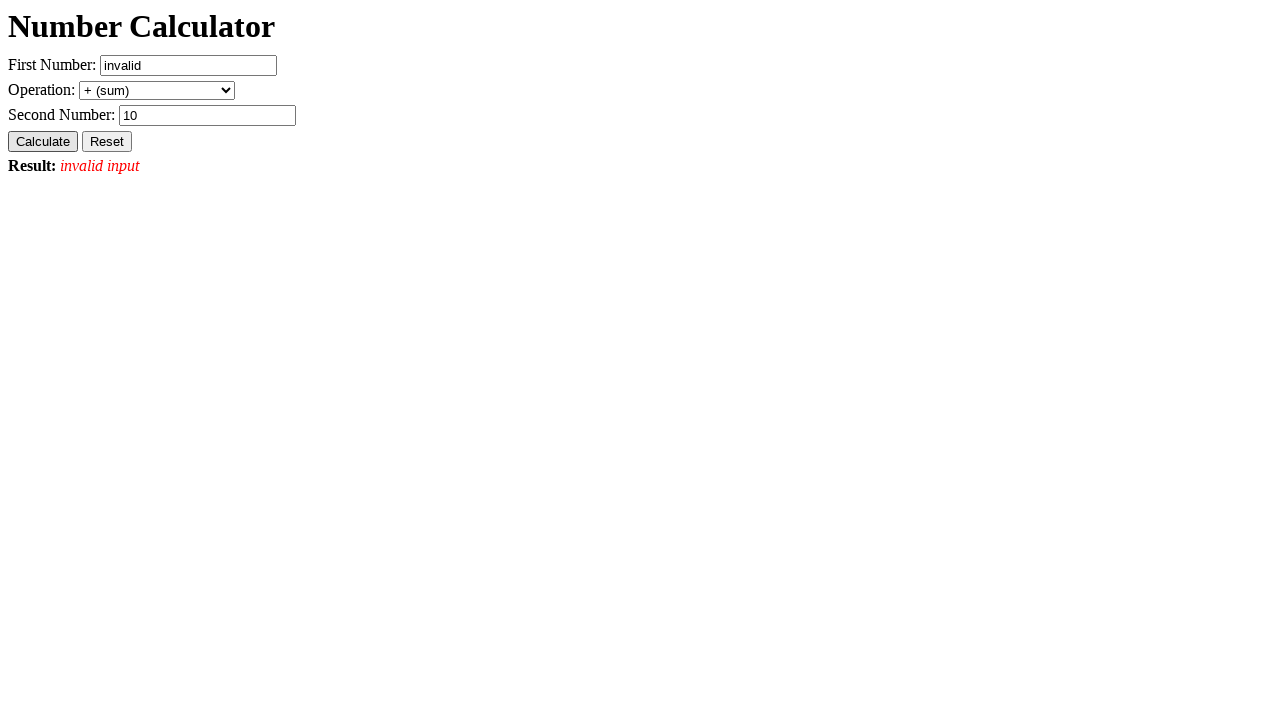

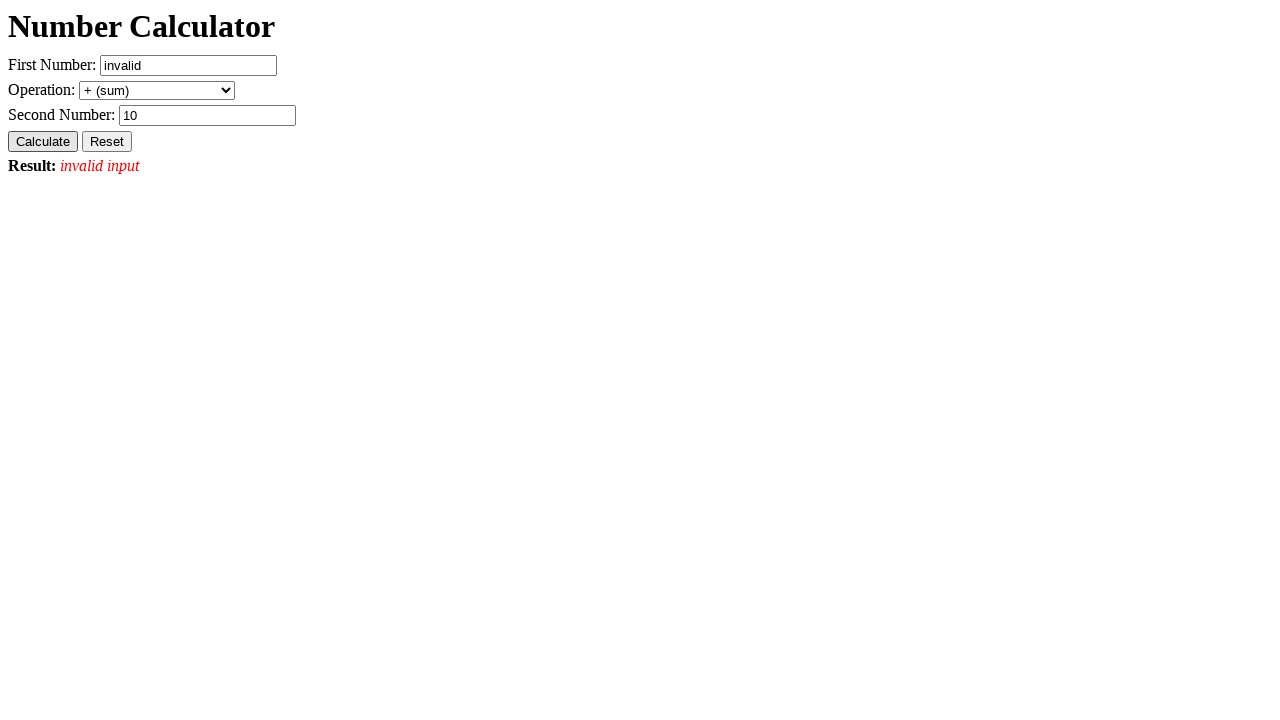